Tests the web tables form functionality by clicking the Add button, filling in all form fields (first name, last name, email, age, salary, department), and submitting the form.

Starting URL: https://demoqa.com/webtables/

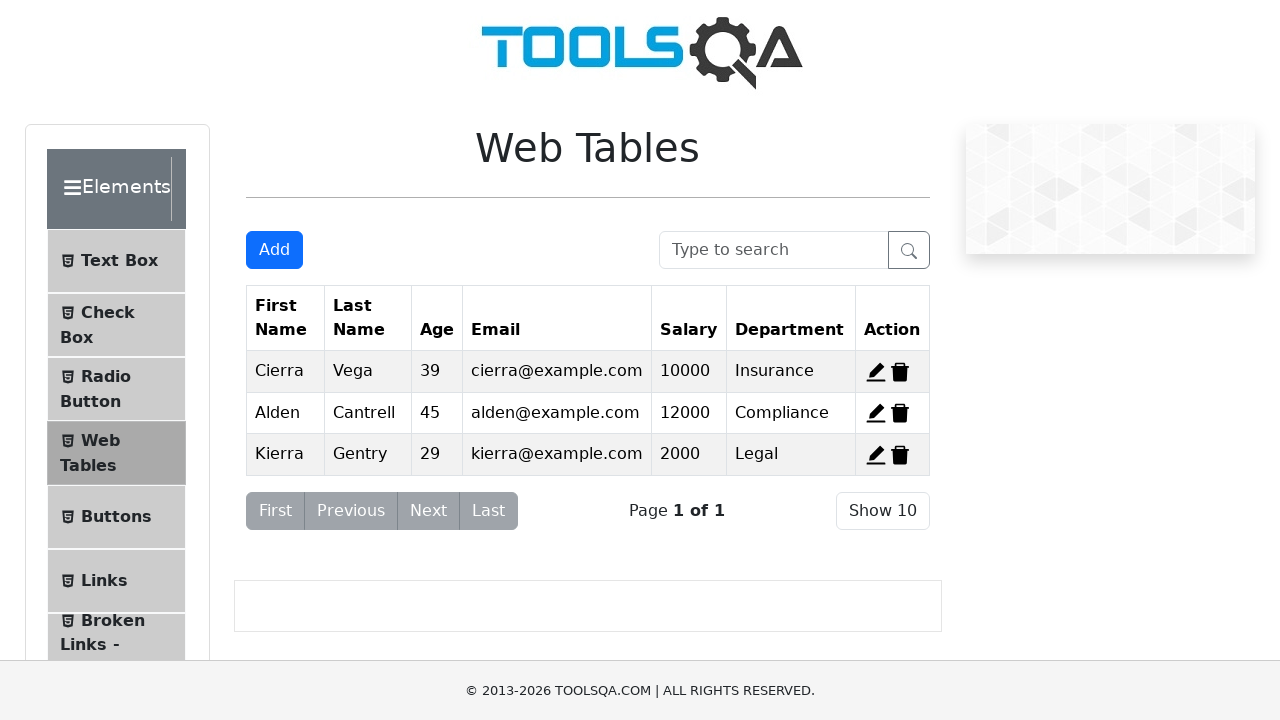

Clicked Add New Record button at (274, 250) on #addNewRecordButton
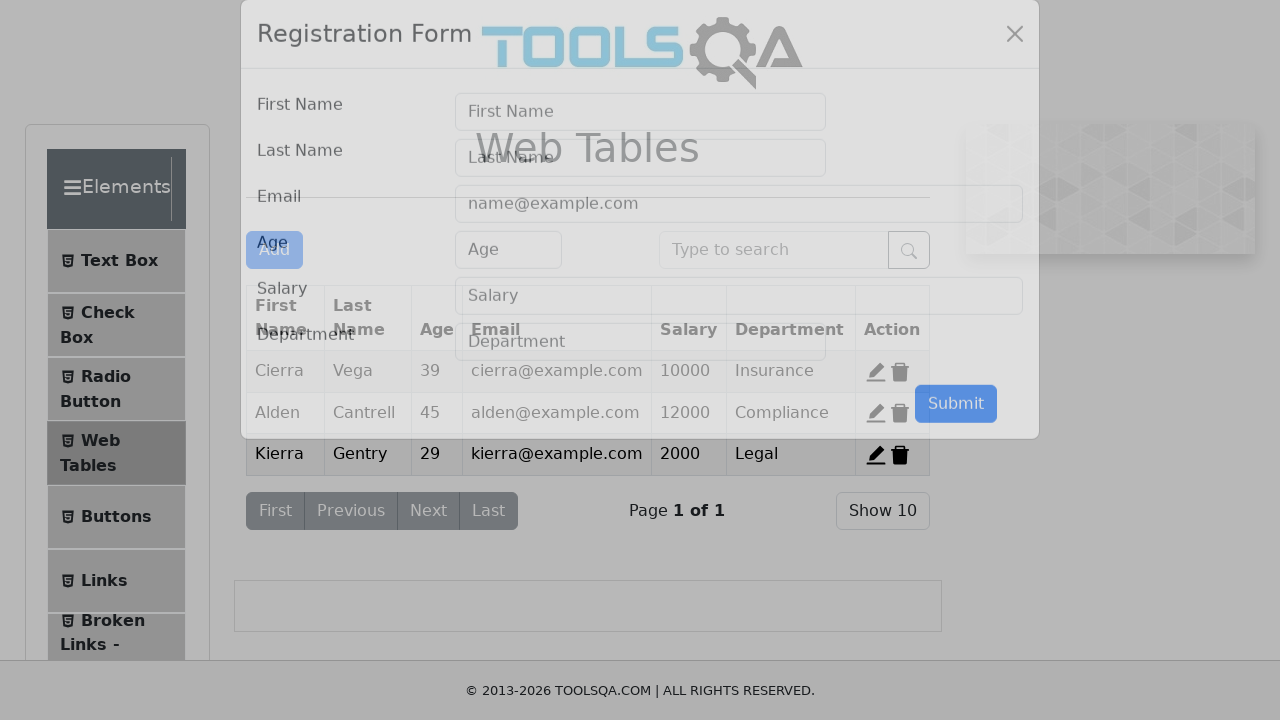

Form modal appeared and first name field is visible
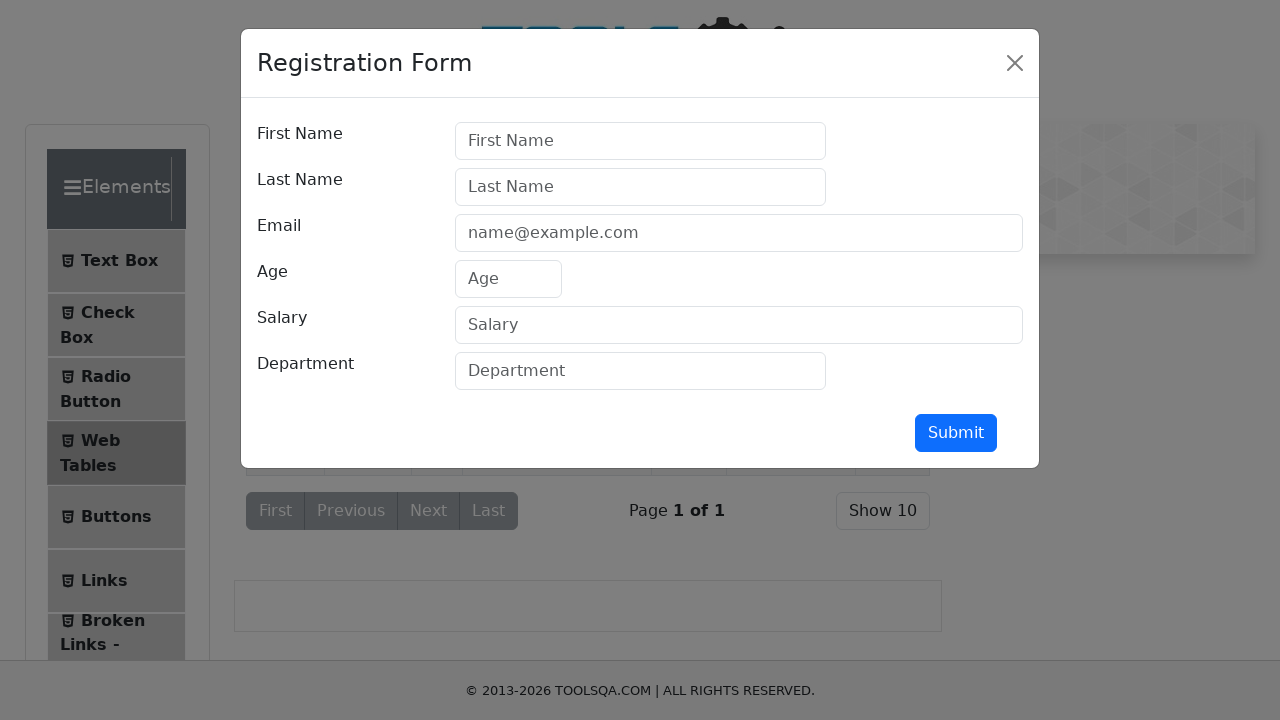

Filled first name field with 'Michael' on #firstName
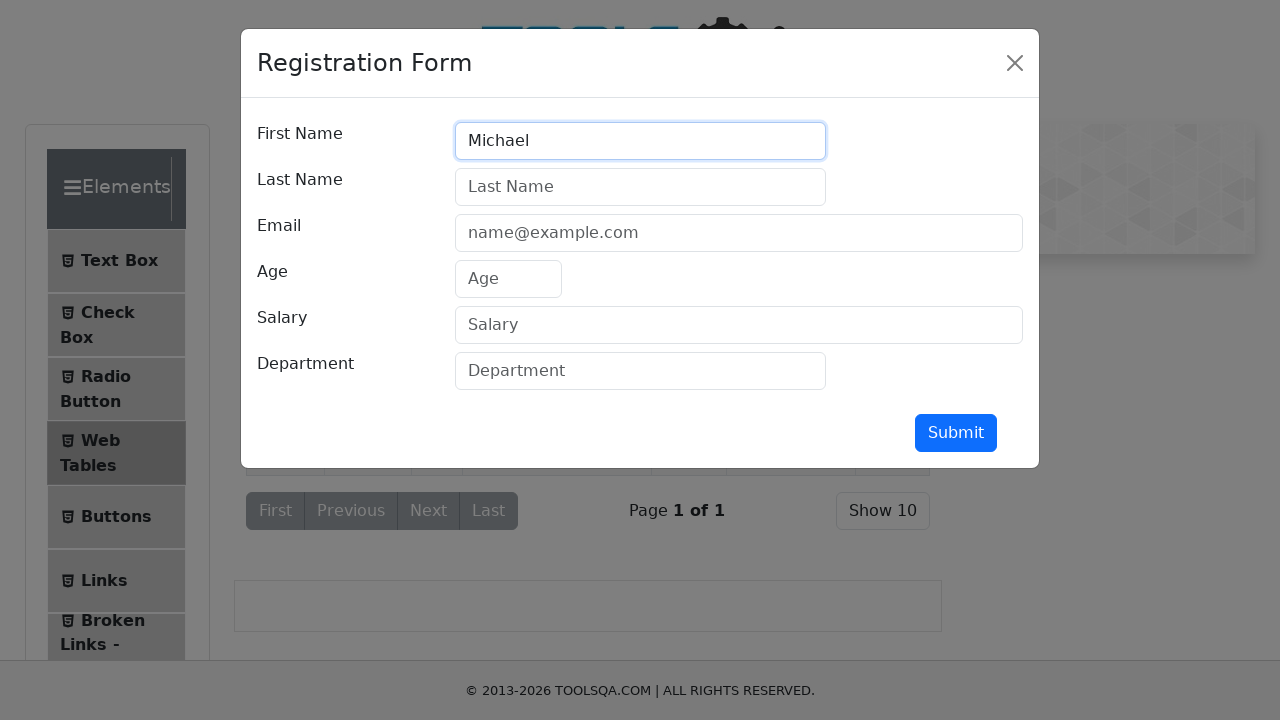

Filled last name field with 'Thompson' on #lastName
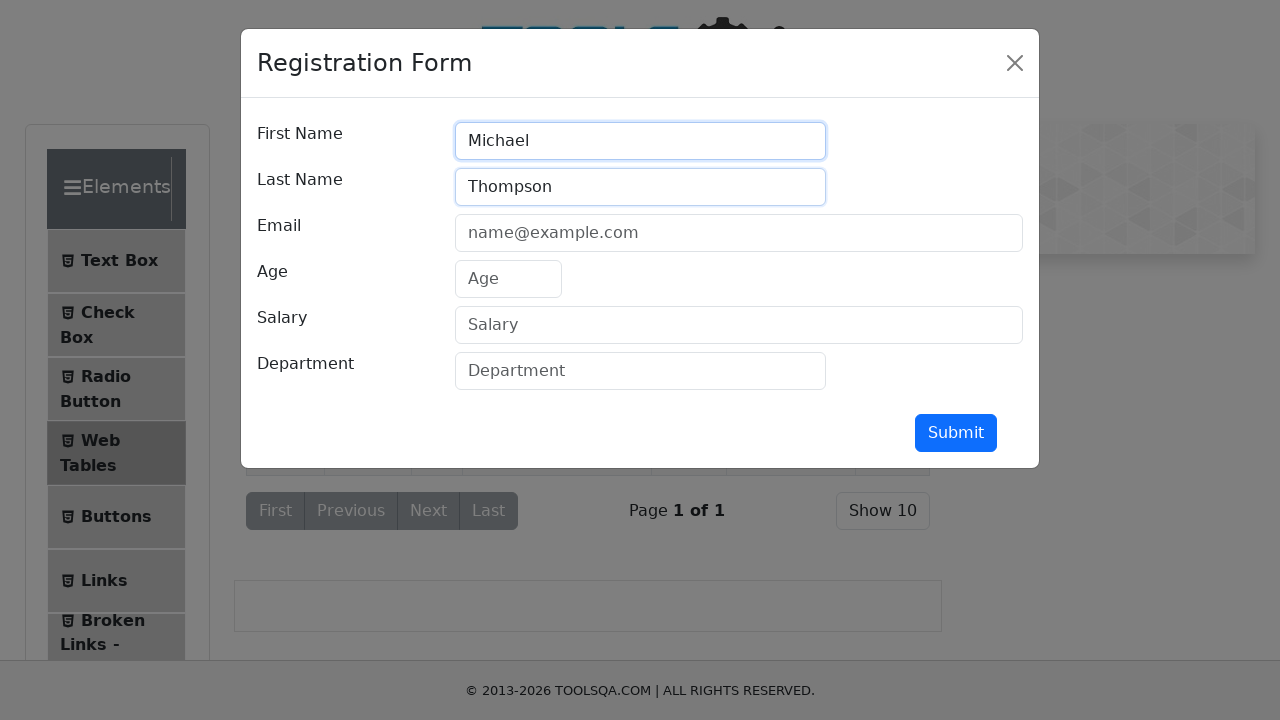

Filled email field with 'michael.thompson@example.com' on #userEmail
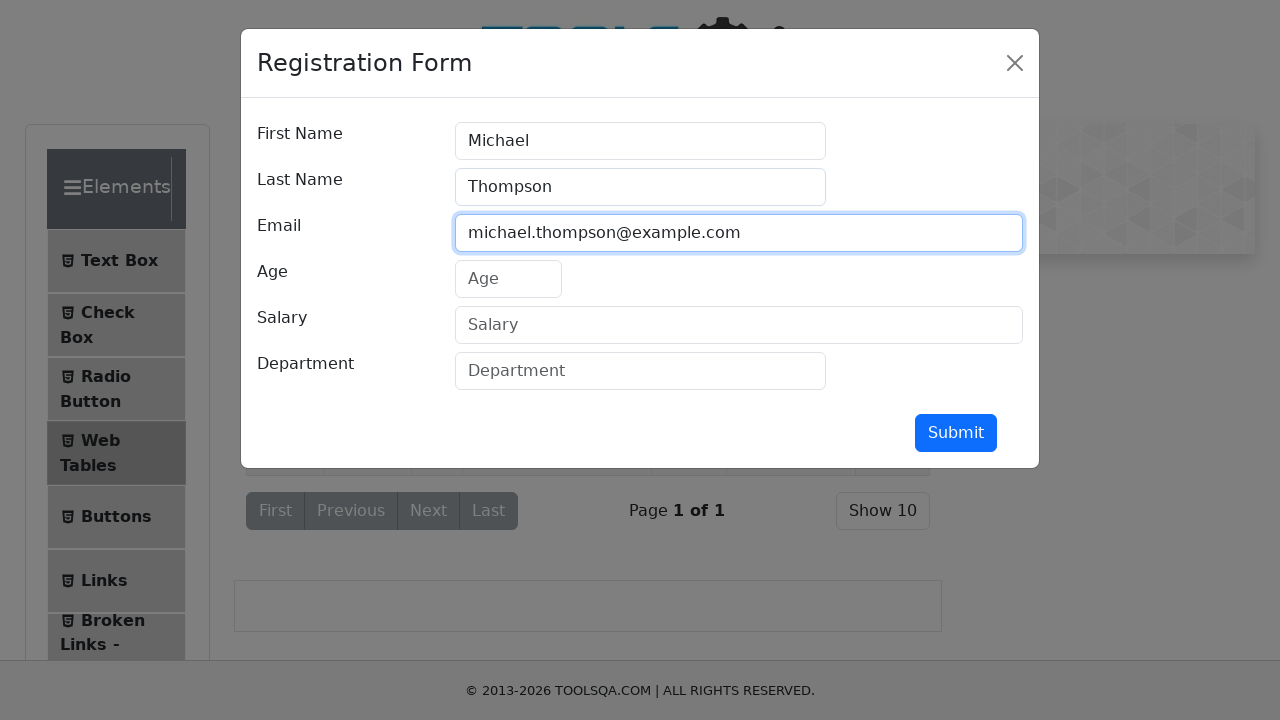

Filled age field with '32' on #age
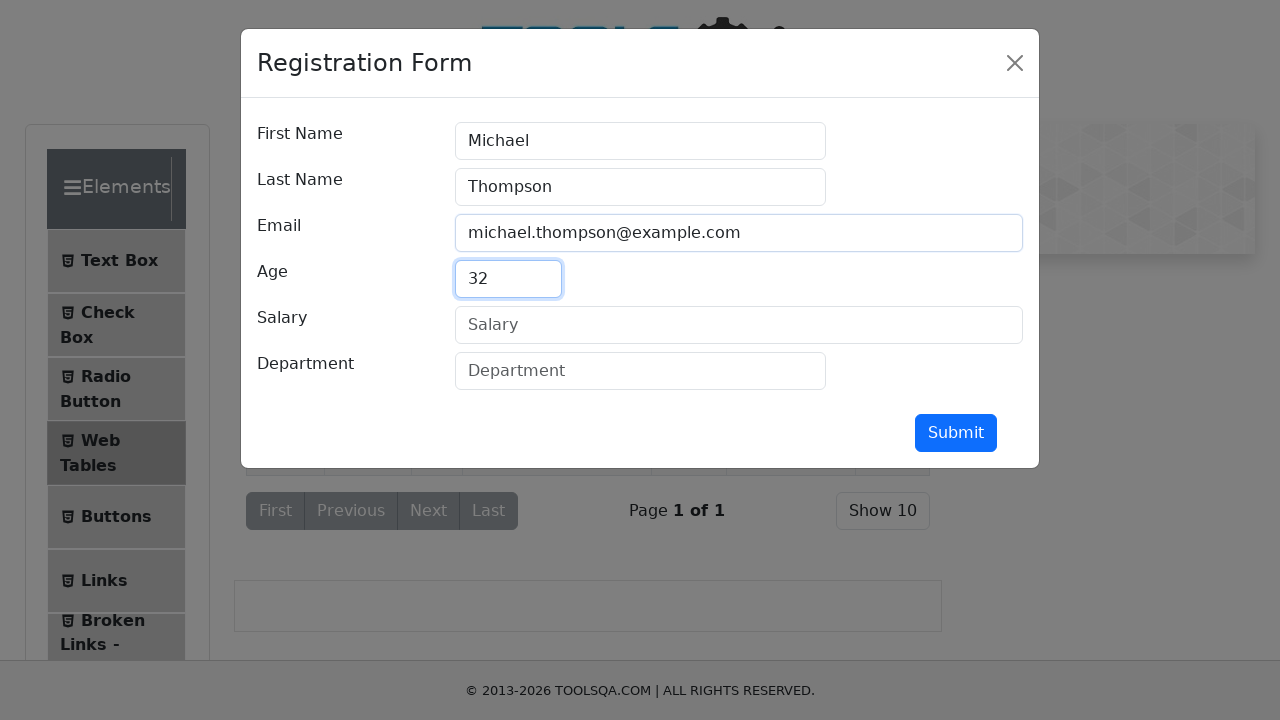

Filled salary field with '75000' on #salary
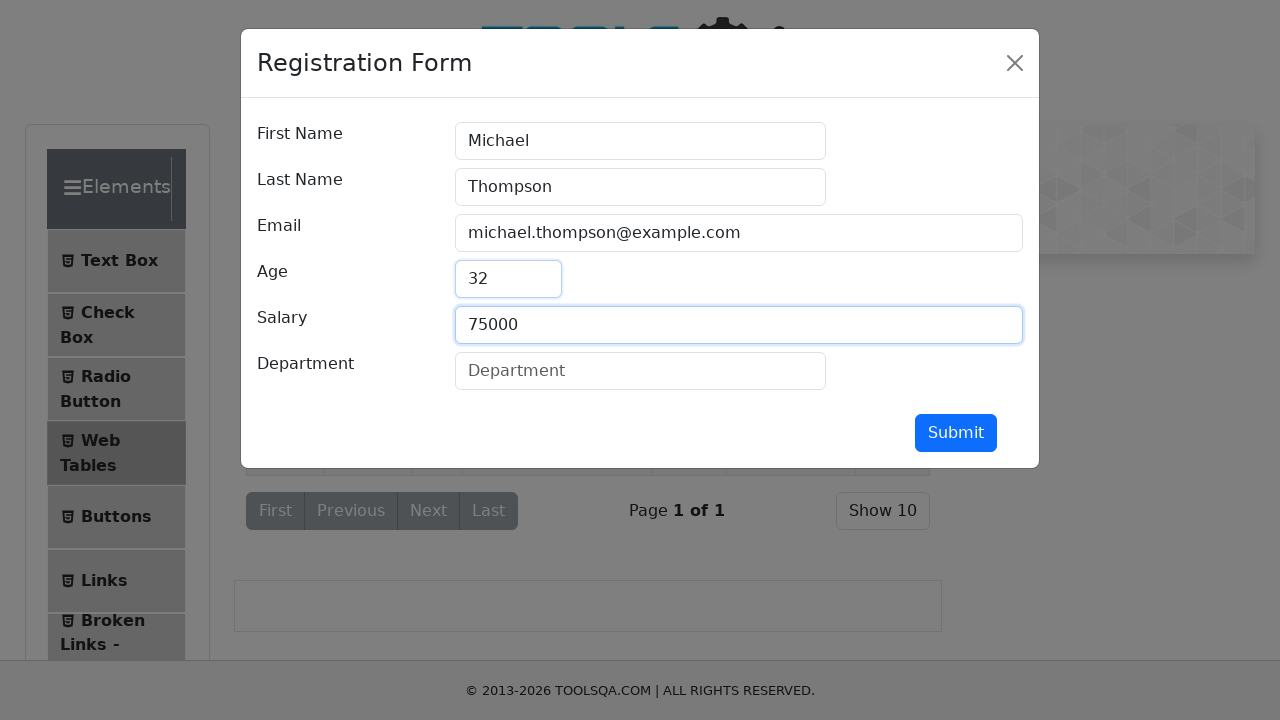

Filled department field with 'Engineering' on #department
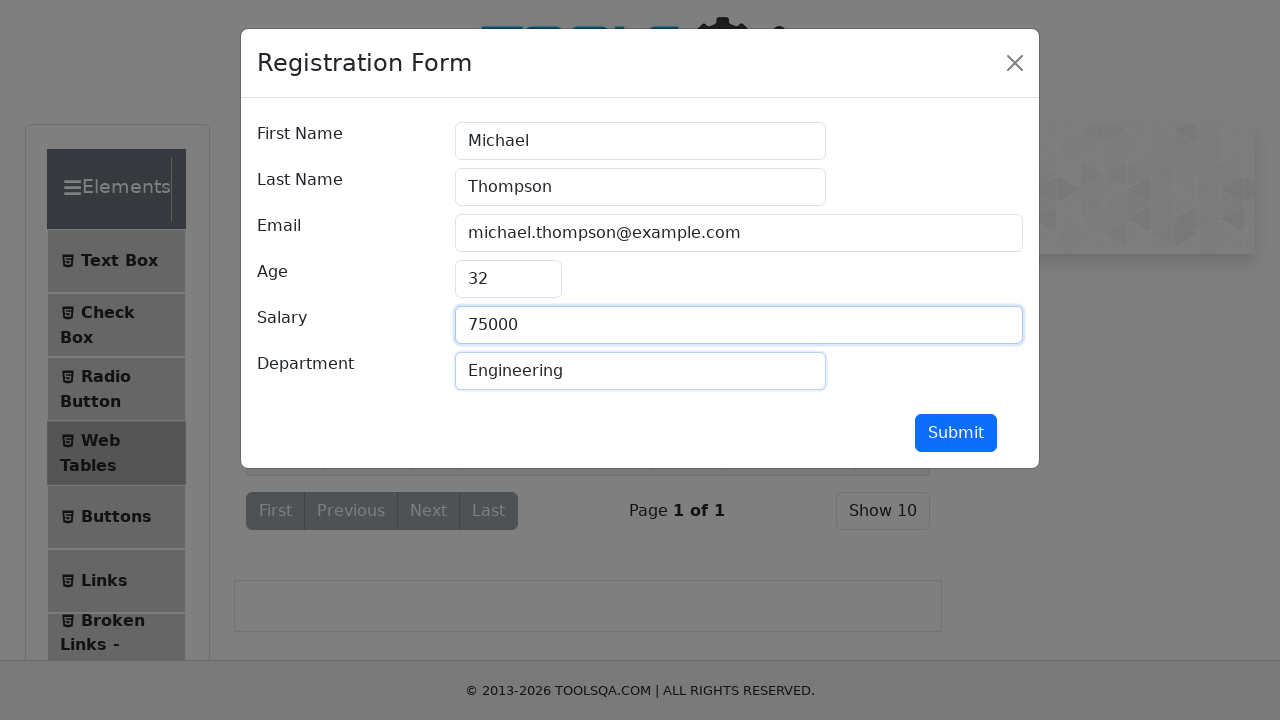

Clicked submit button to submit the form at (956, 433) on #submit
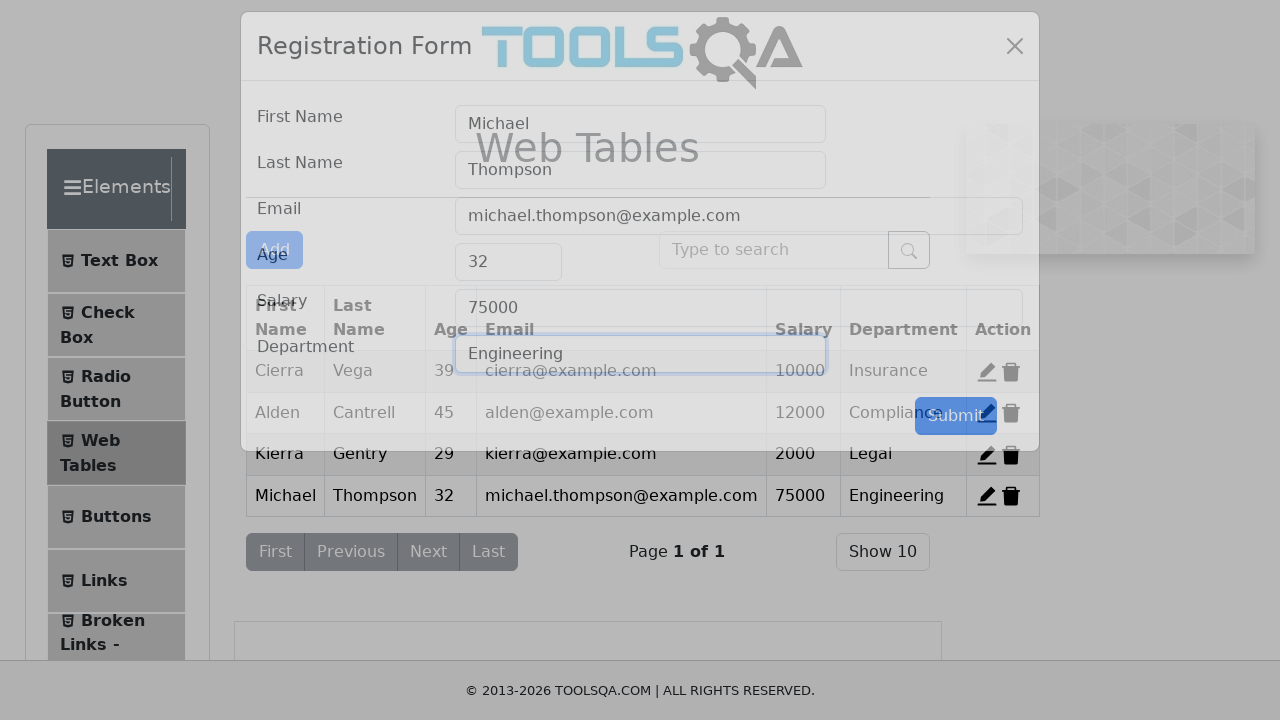

Form modal closed and table updated with new record
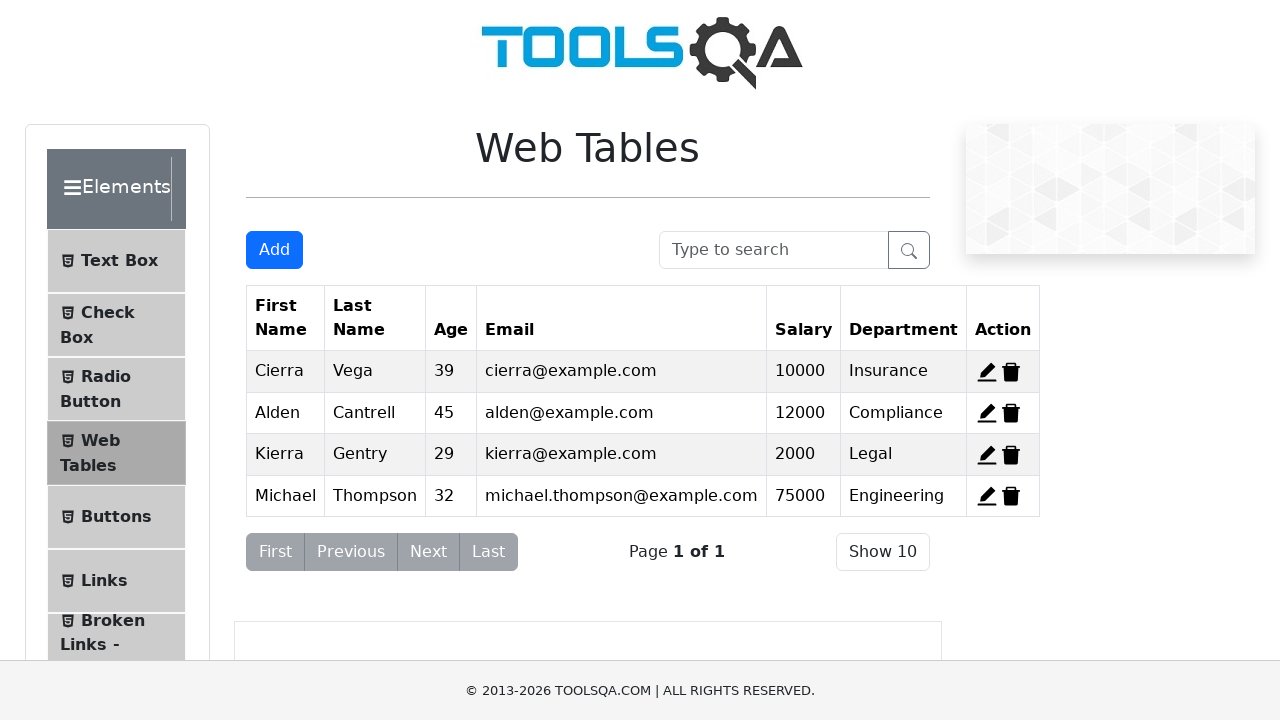

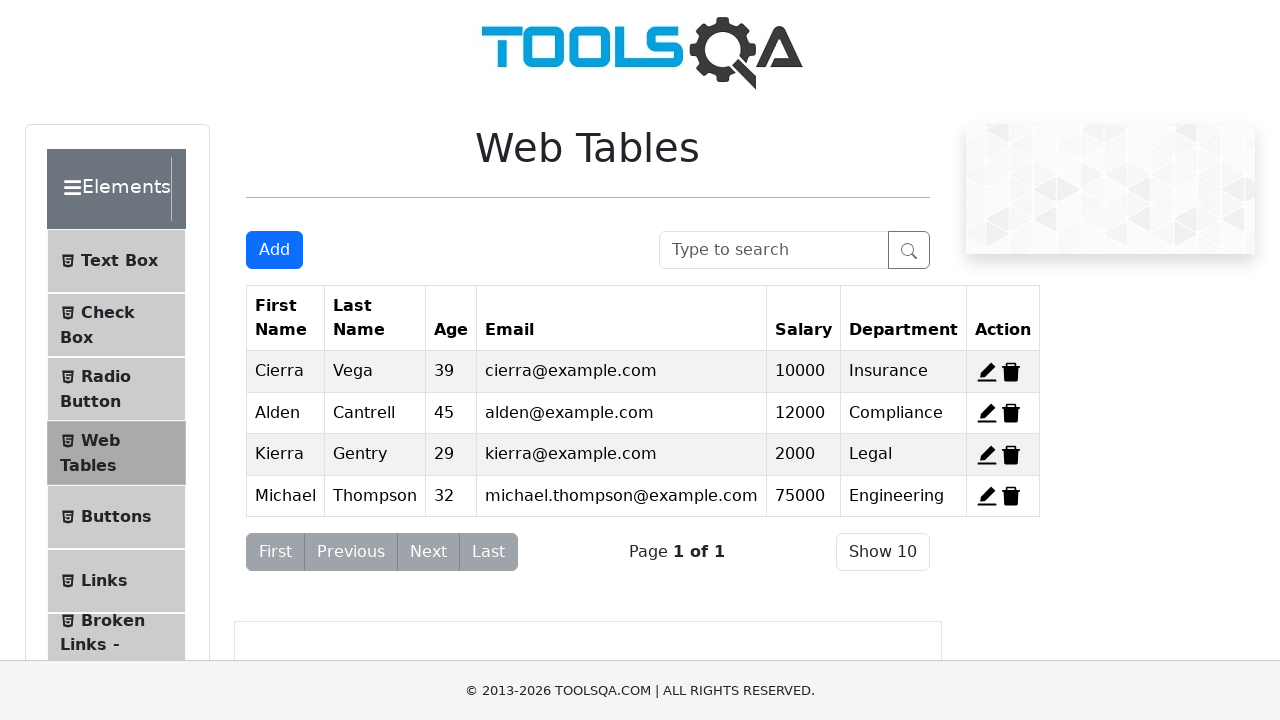